Navigates to a website and tests link navigation by clicking on a partial link text "Prac" and then clicking on the "Login" link

Starting URL: https://letskodeit.teachable.com/

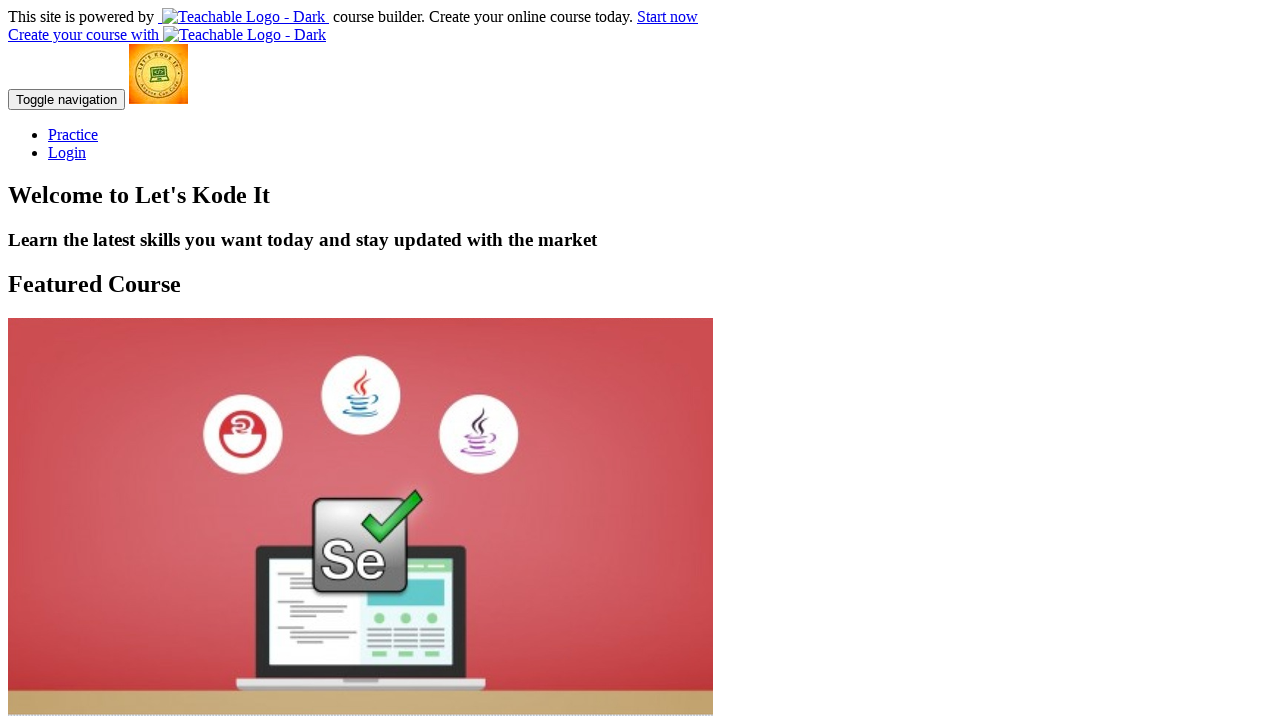

Clicked on link with partial text 'Prac' at (73, 134) on text=/.*Prac.*/
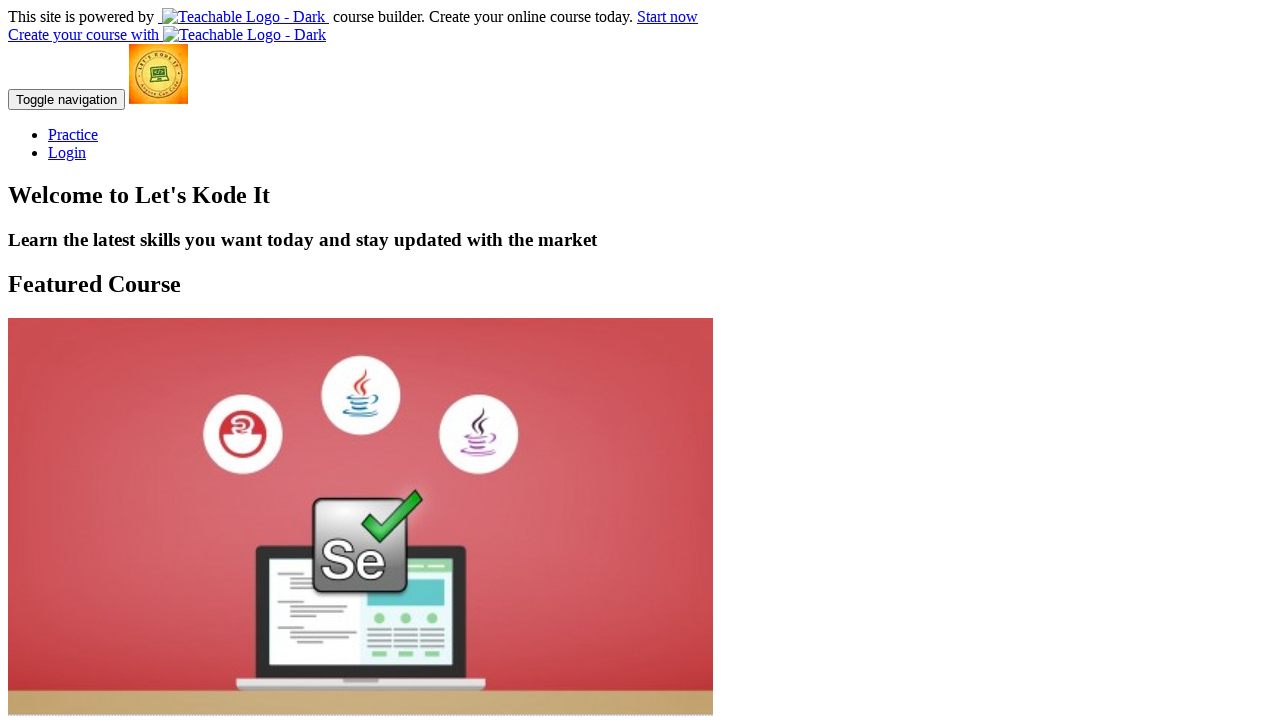

Navigation completed and network became idle
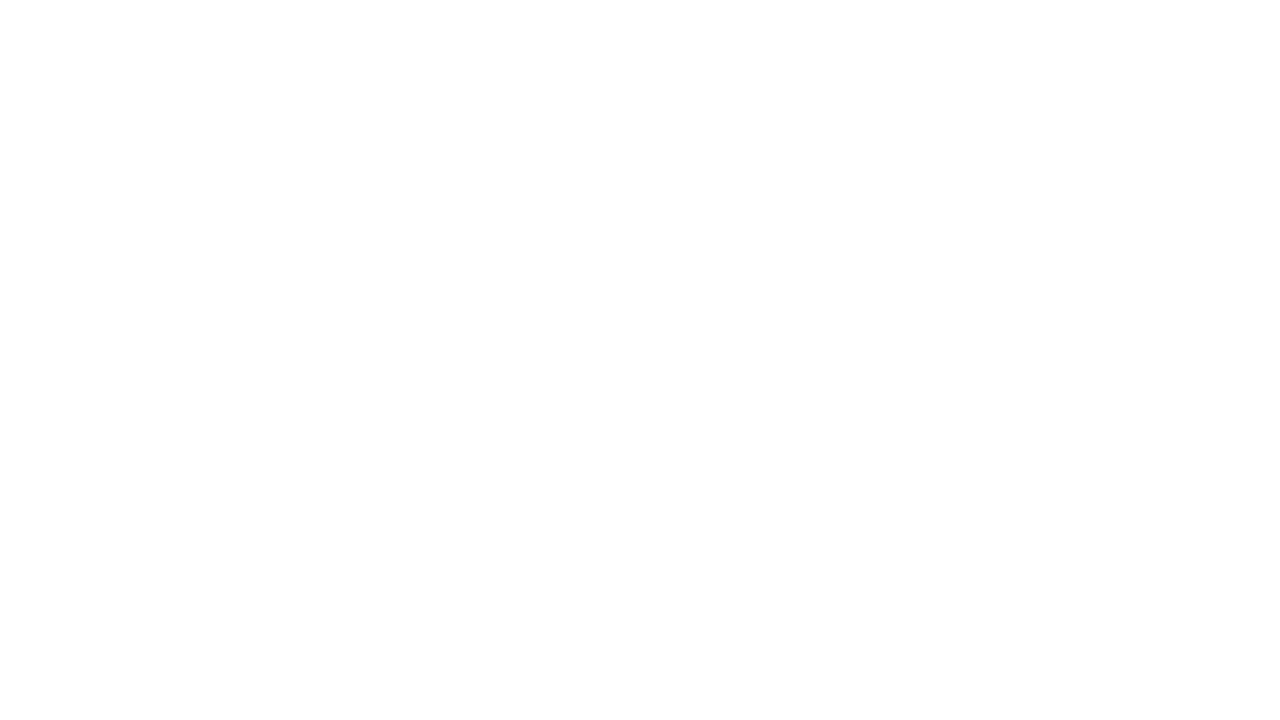

Clicked on Login link at (68, 152) on text=Login
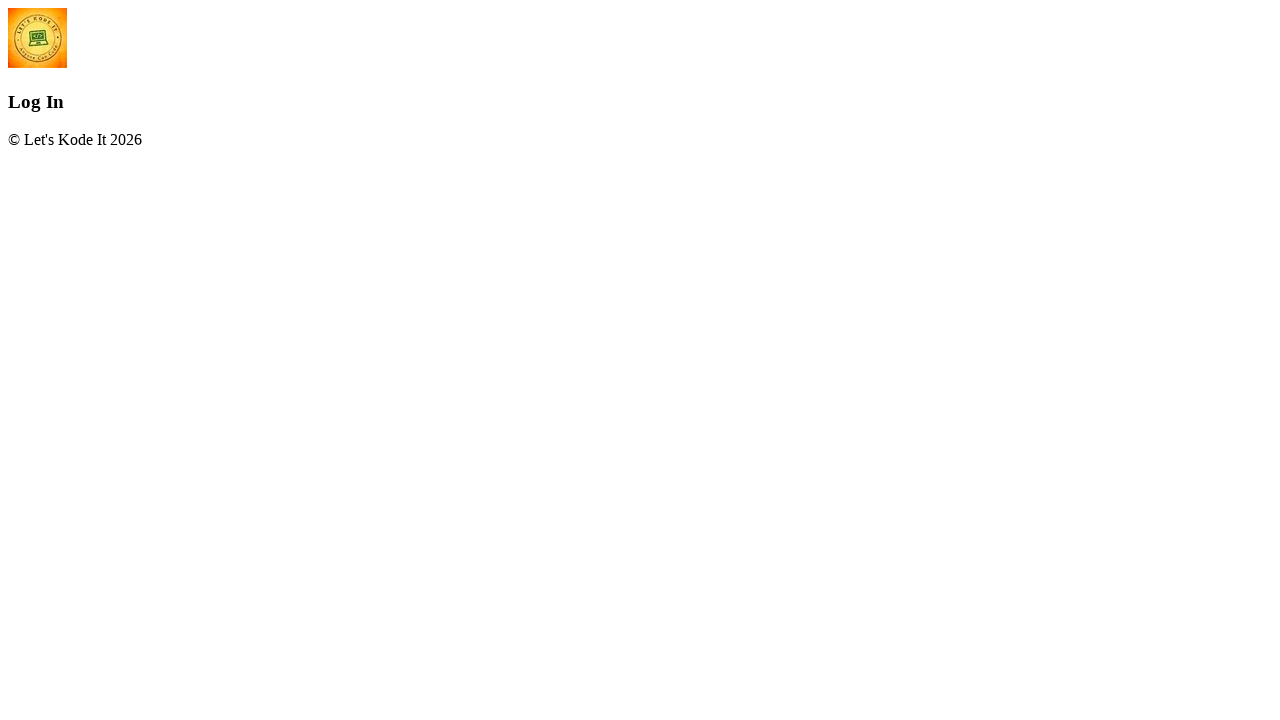

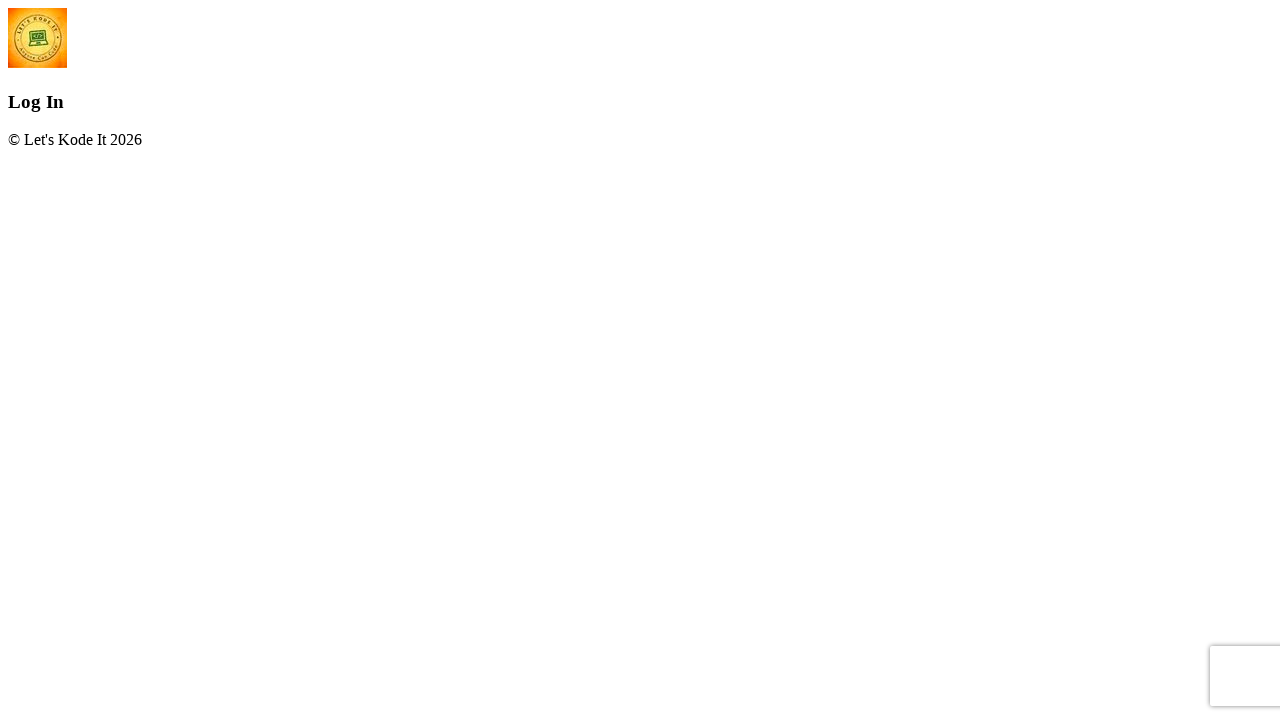